Tests jQuery UI datepicker by entering today's date in the date input field

Starting URL: https://jqueryui.com/datepicker/

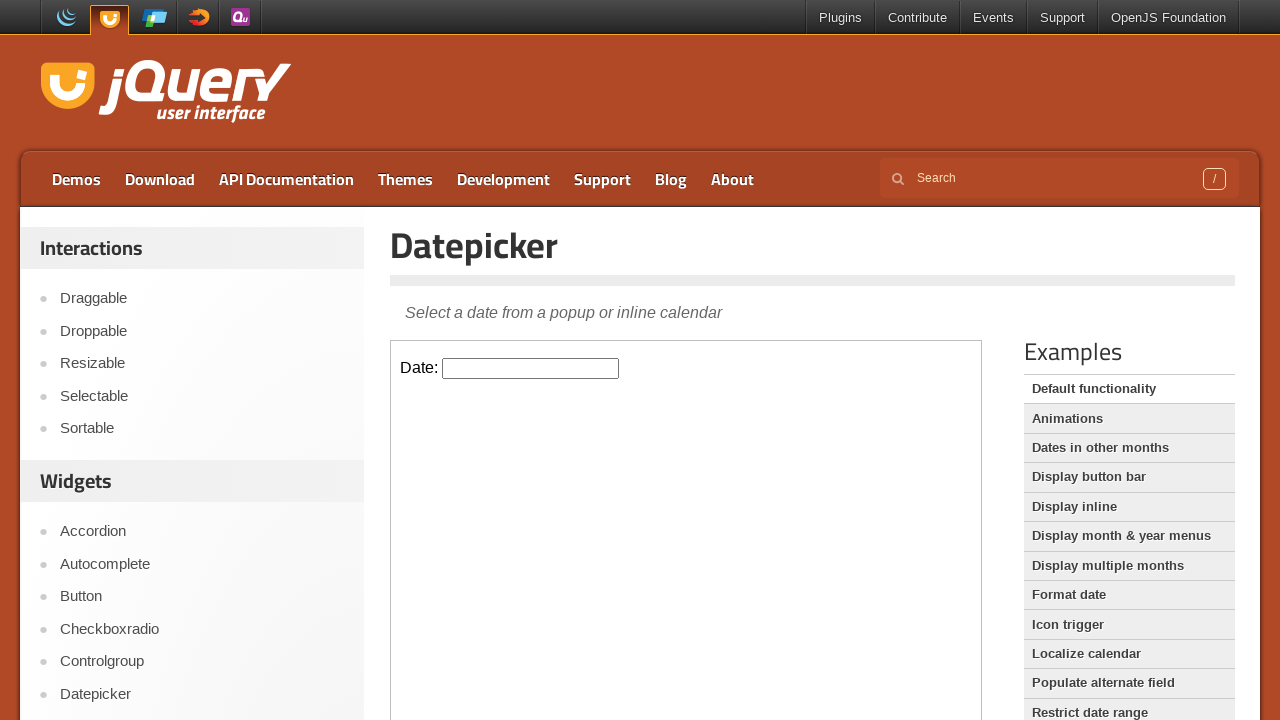

Clicked on the datepicker input field within the iframe at (531, 368) on iframe >> nth=0 >> internal:control=enter-frame >> #datepicker
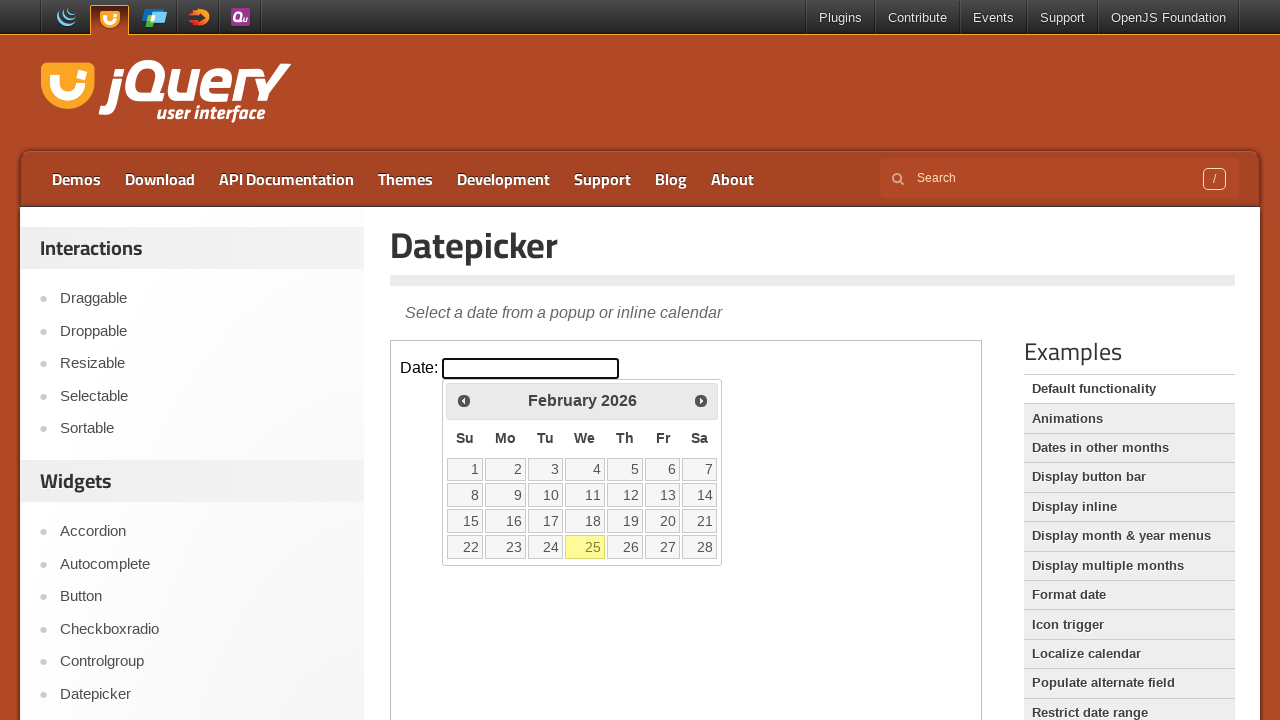

Calculated today's date as 02/25/2026
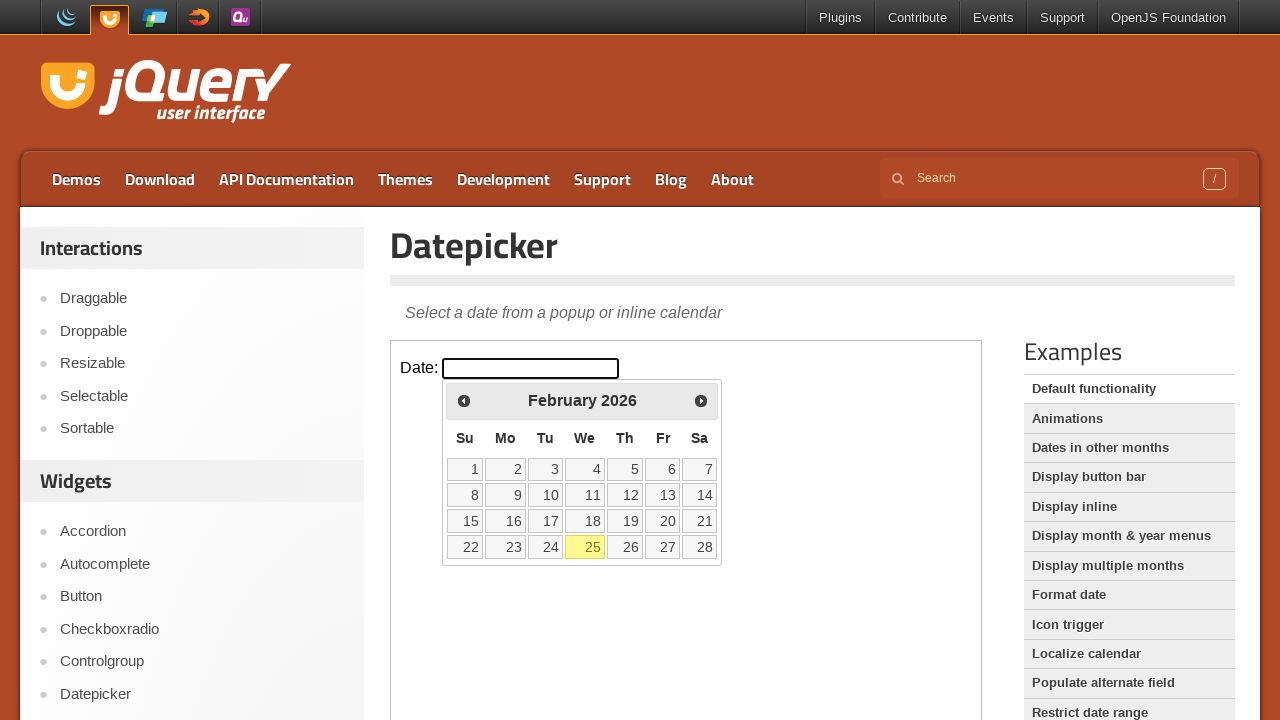

Filled datepicker input with today's date: 02/25/2026 on iframe >> nth=0 >> internal:control=enter-frame >> #datepicker
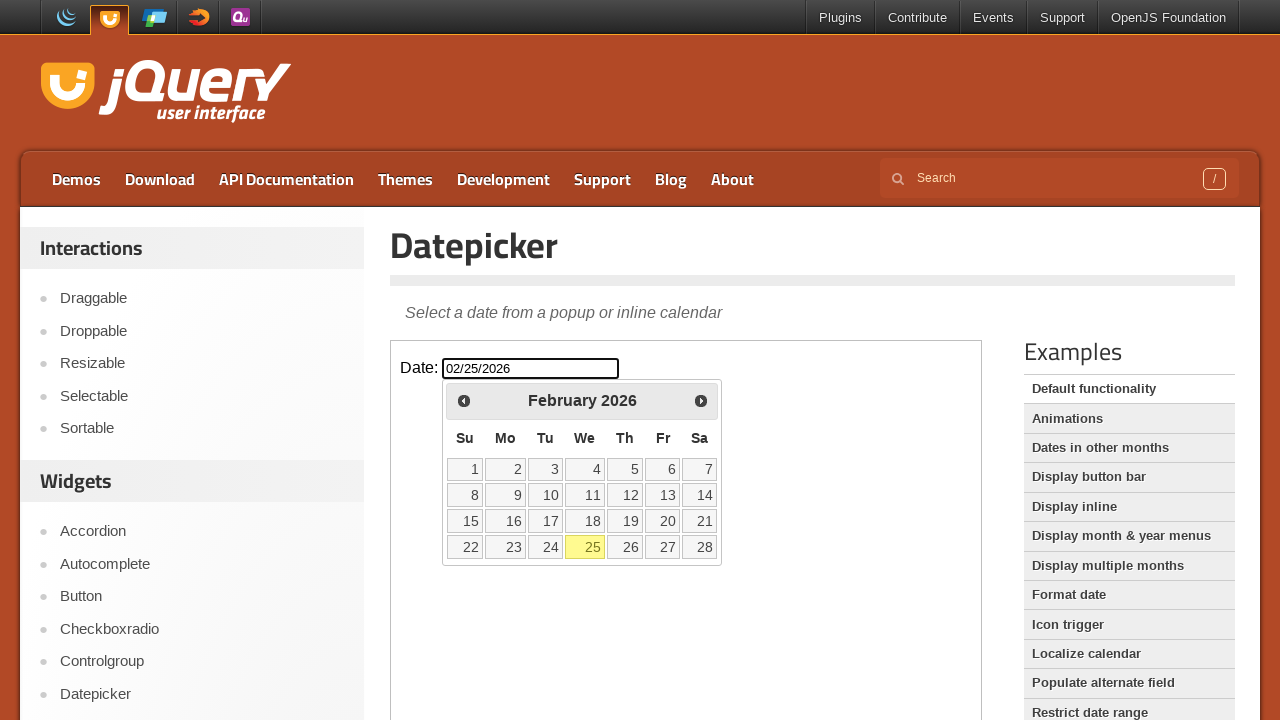

Pressed Escape key to close the datepicker calendar
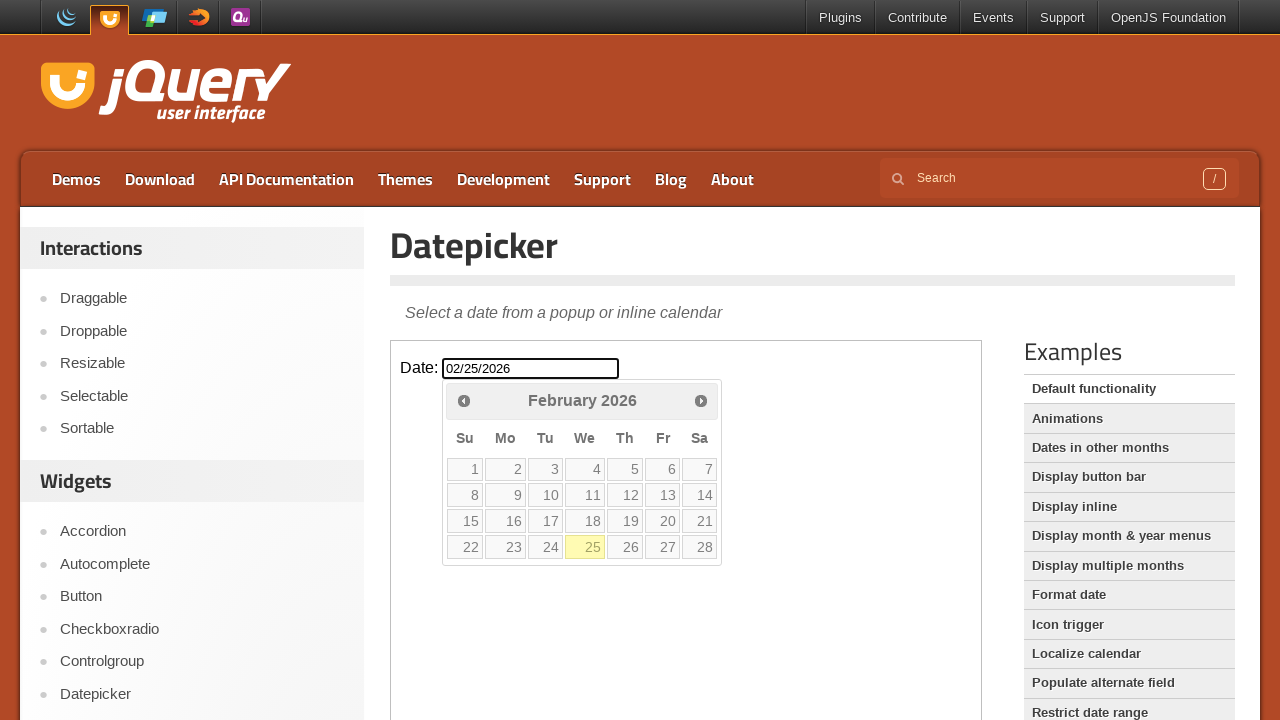

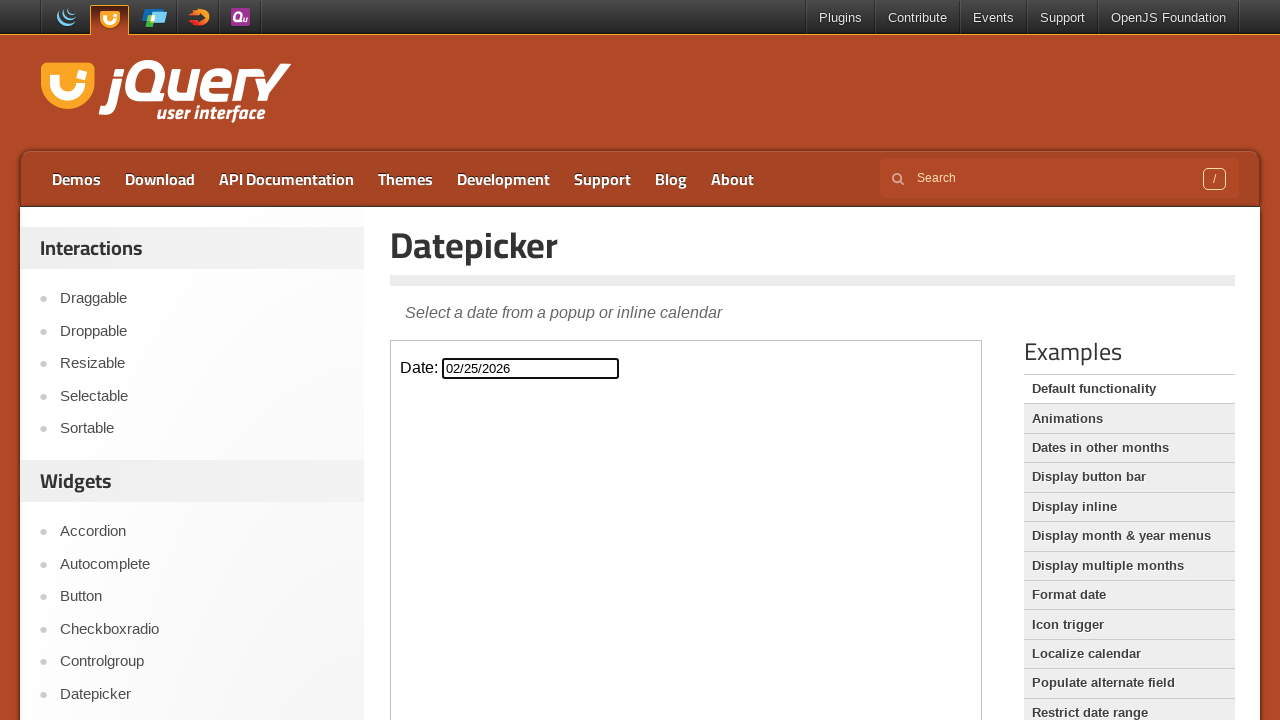